Tests a form submission on Sauce Labs' guinea pig test page by entering comments, submitting the form, verifying the comments appear, then clicking a link and verifying new page content loads.

Starting URL: http://saucelabs.com/test/guinea-pig

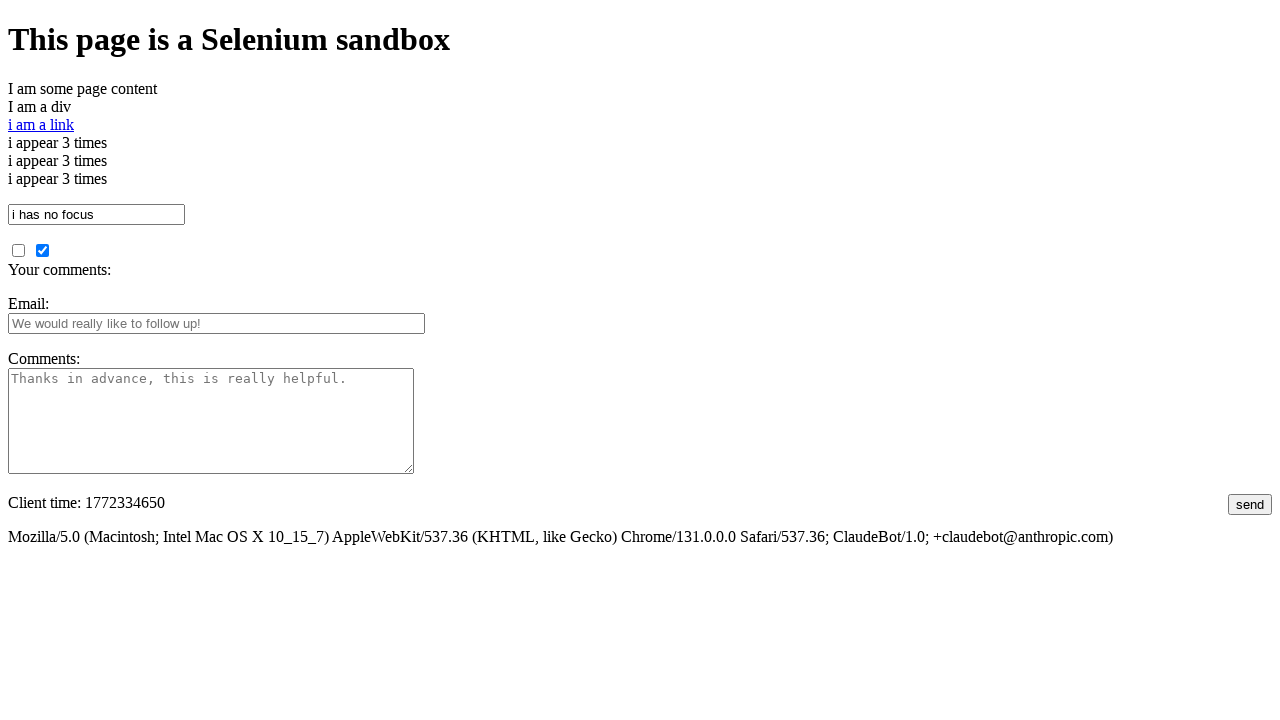

Verified page title contains 'I am a page title - Sauce Labs'
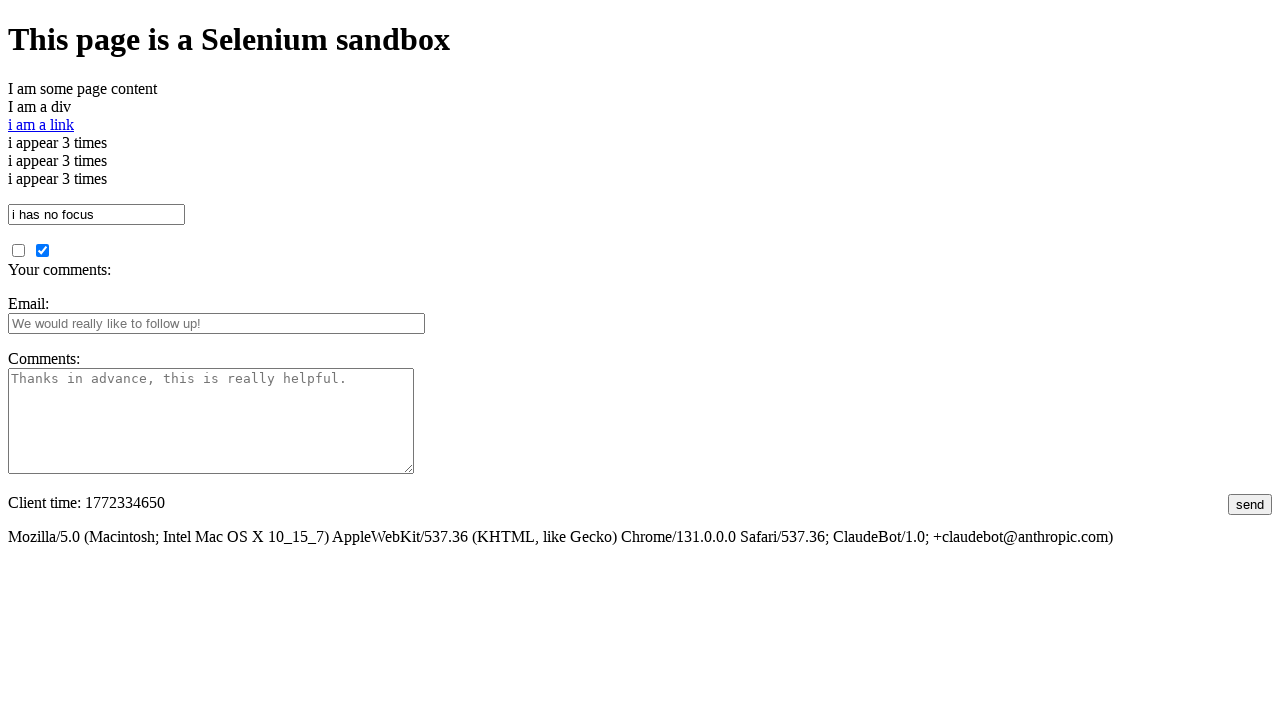

Filled comments field with example text on #comments
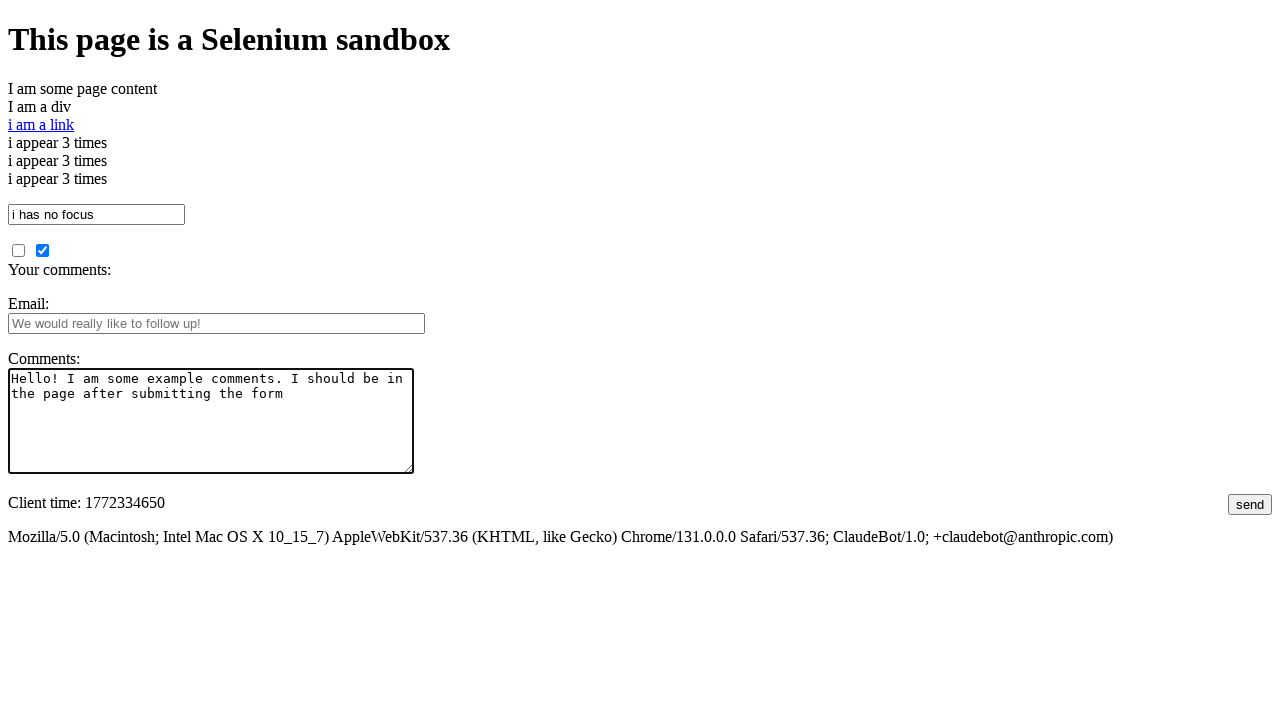

Clicked submit button to submit form at (1250, 504) on #submit
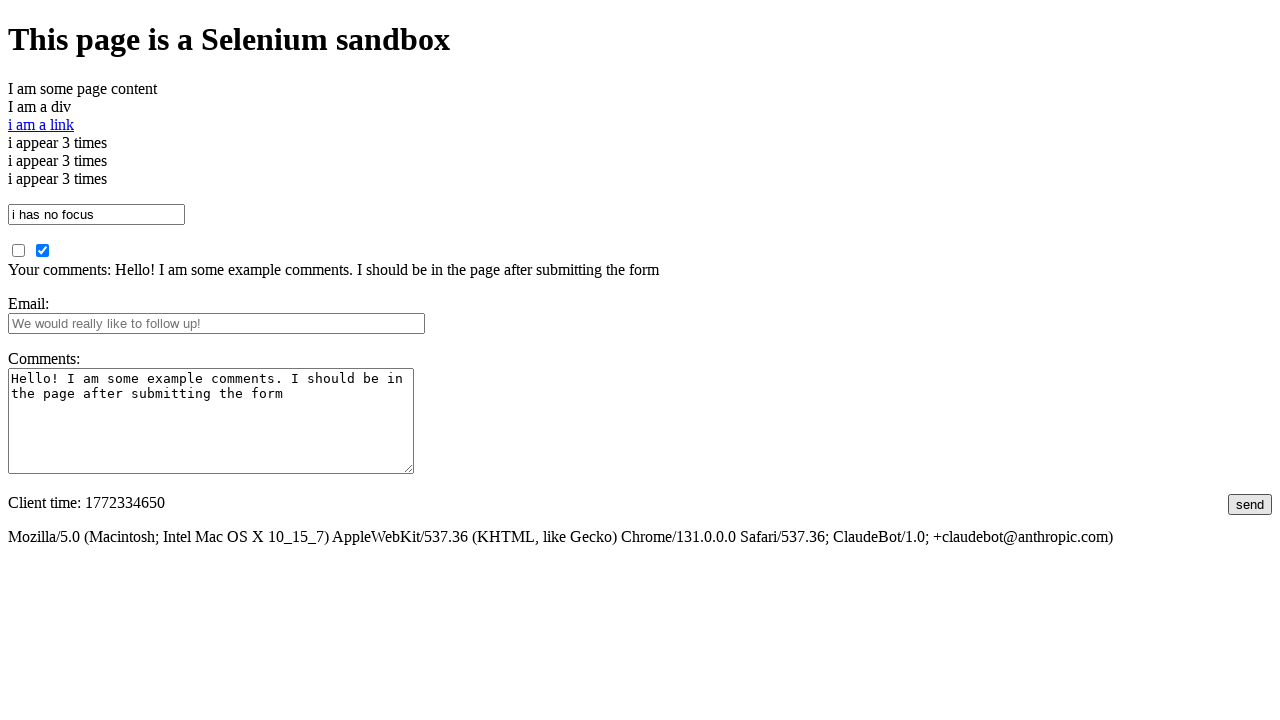

Verified submitted comments appear on page
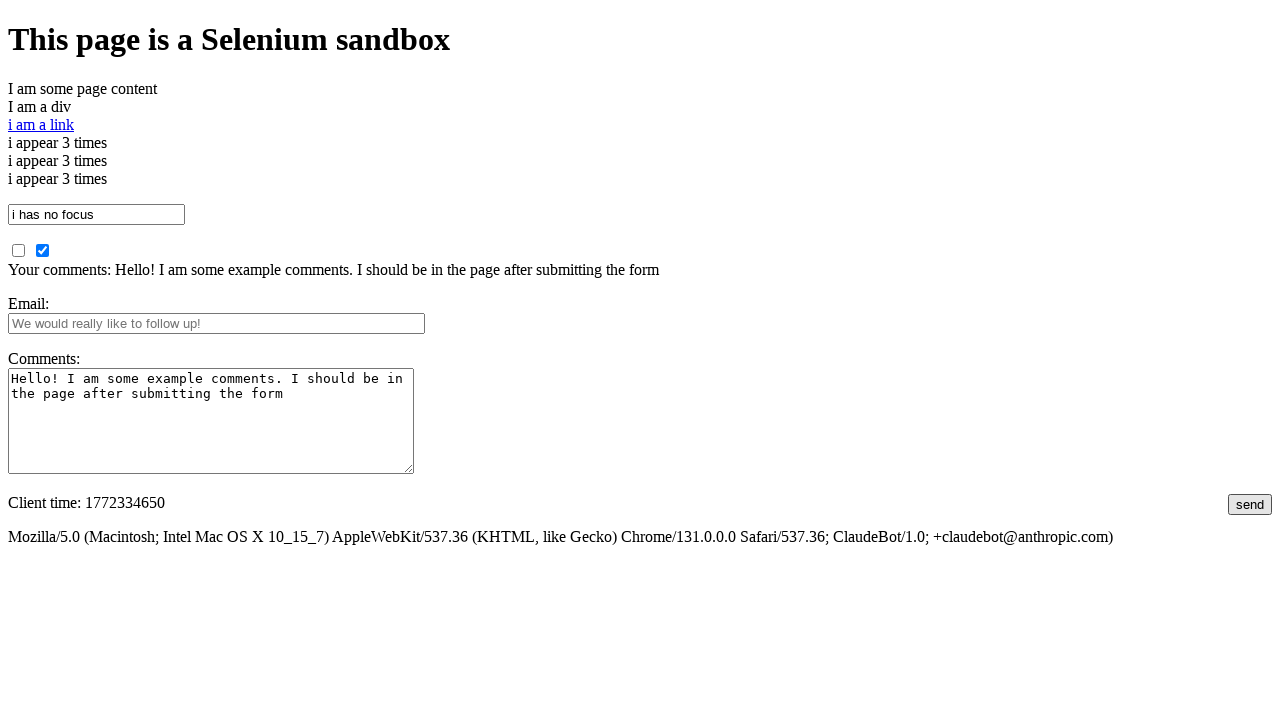

Verified other page content is not yet present
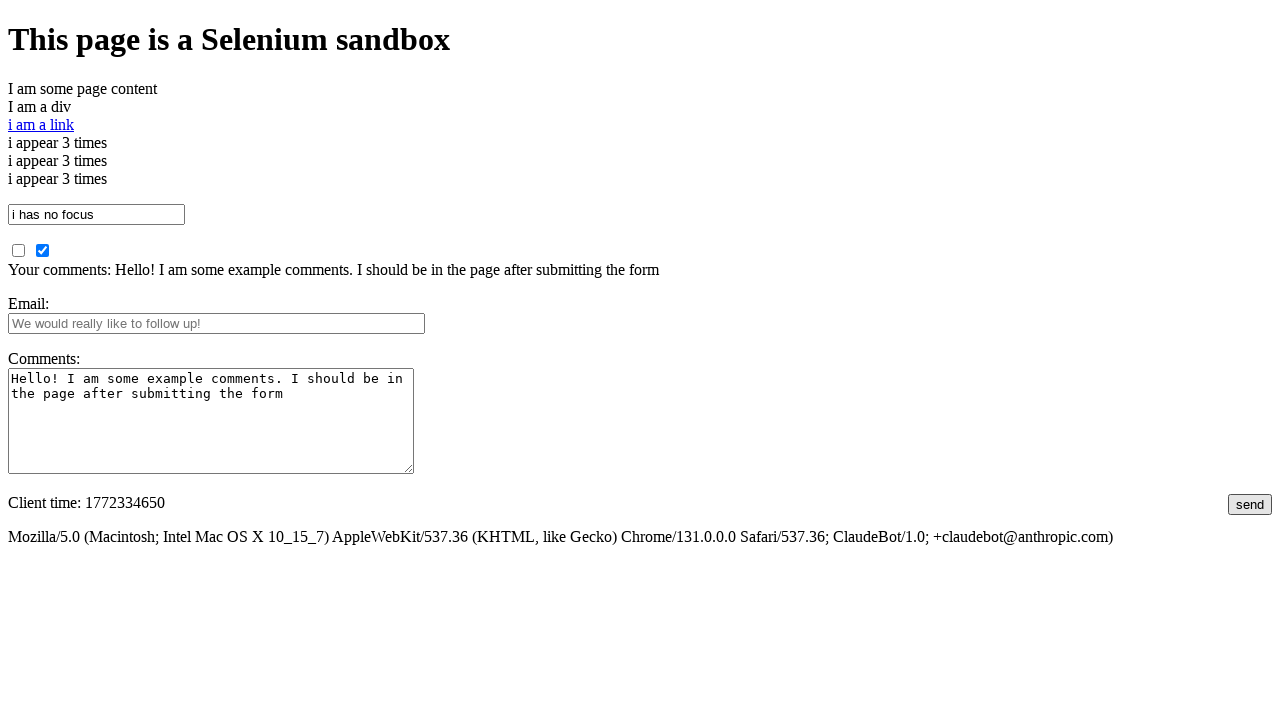

Clicked link to navigate to another page at (41, 124) on text=i am a link
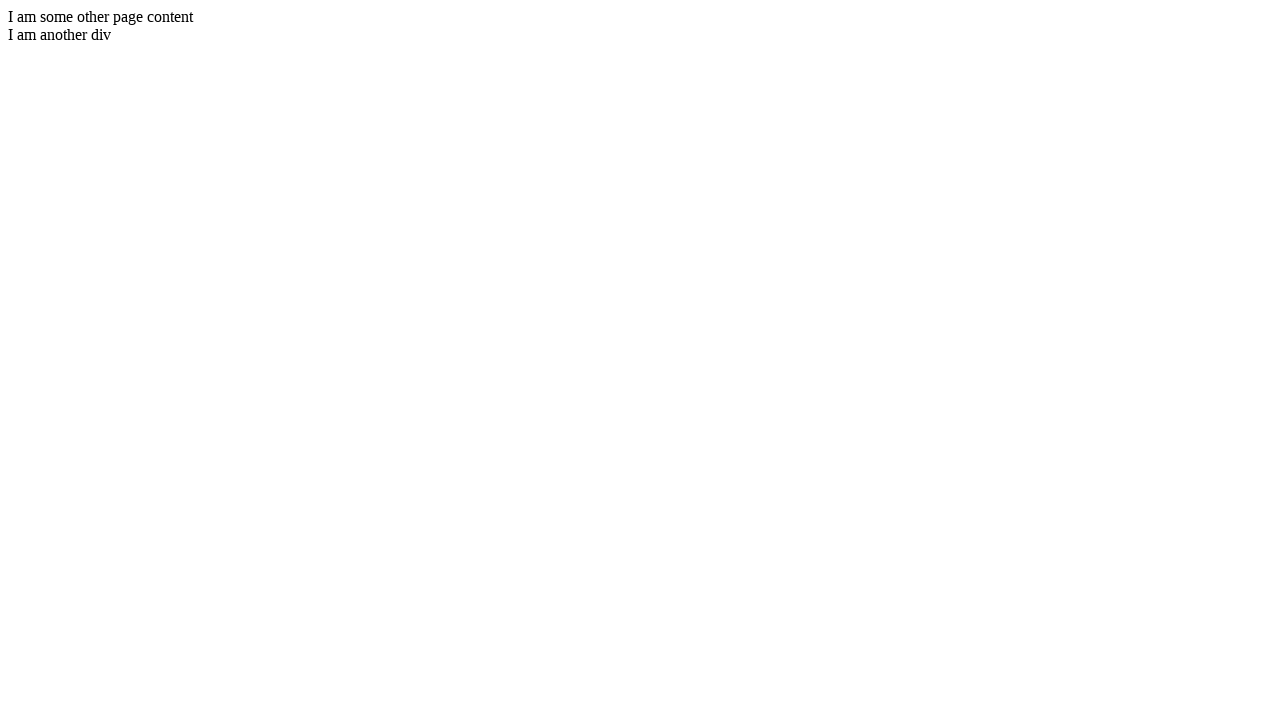

Waited for new page content to load
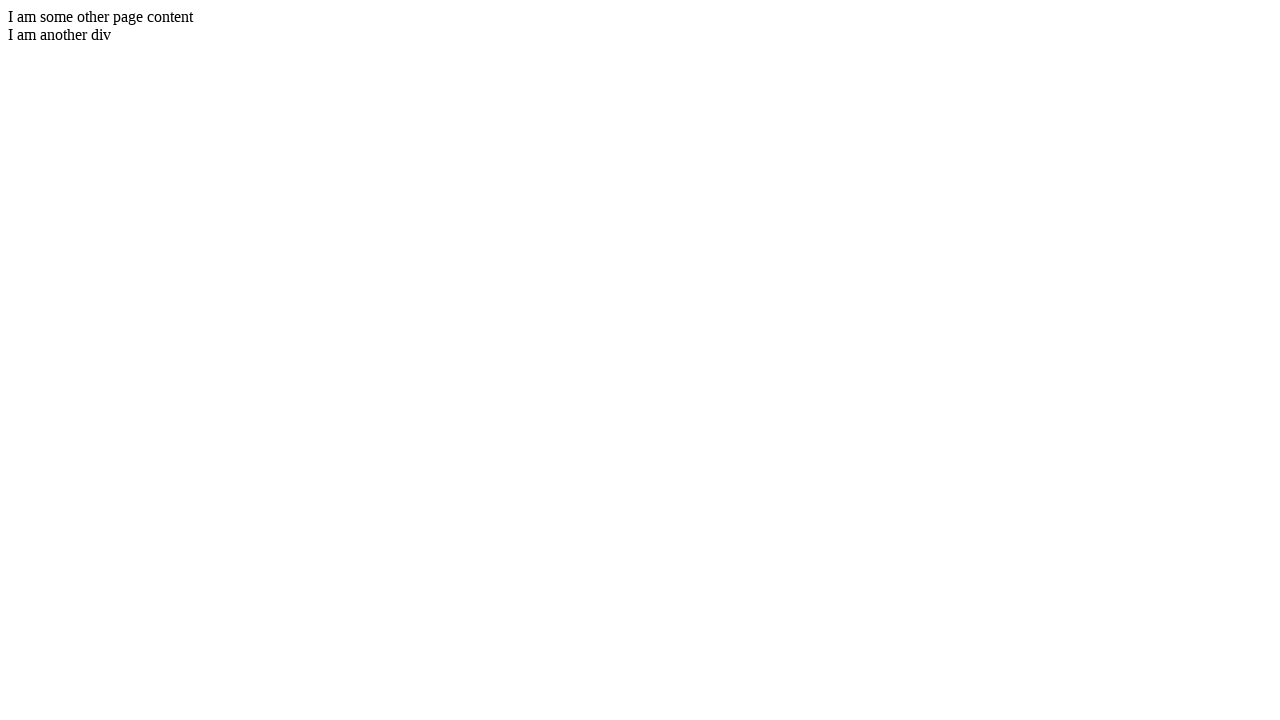

Verified new page content is present
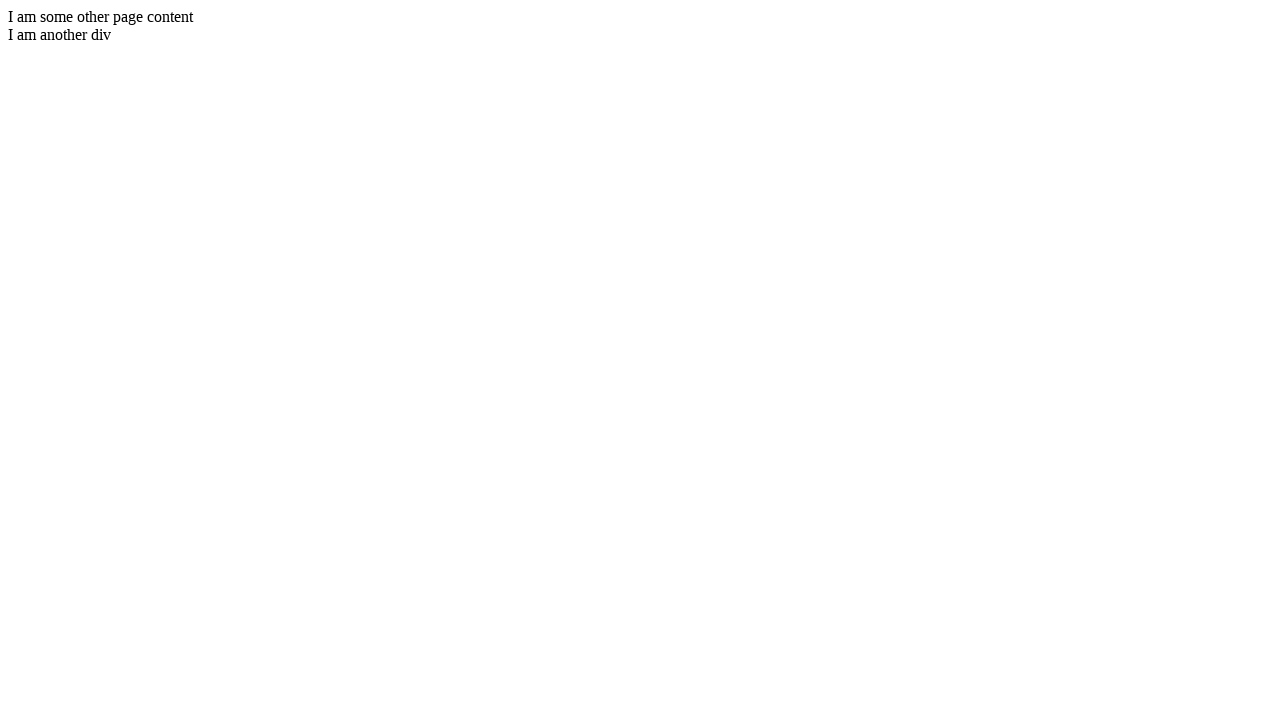

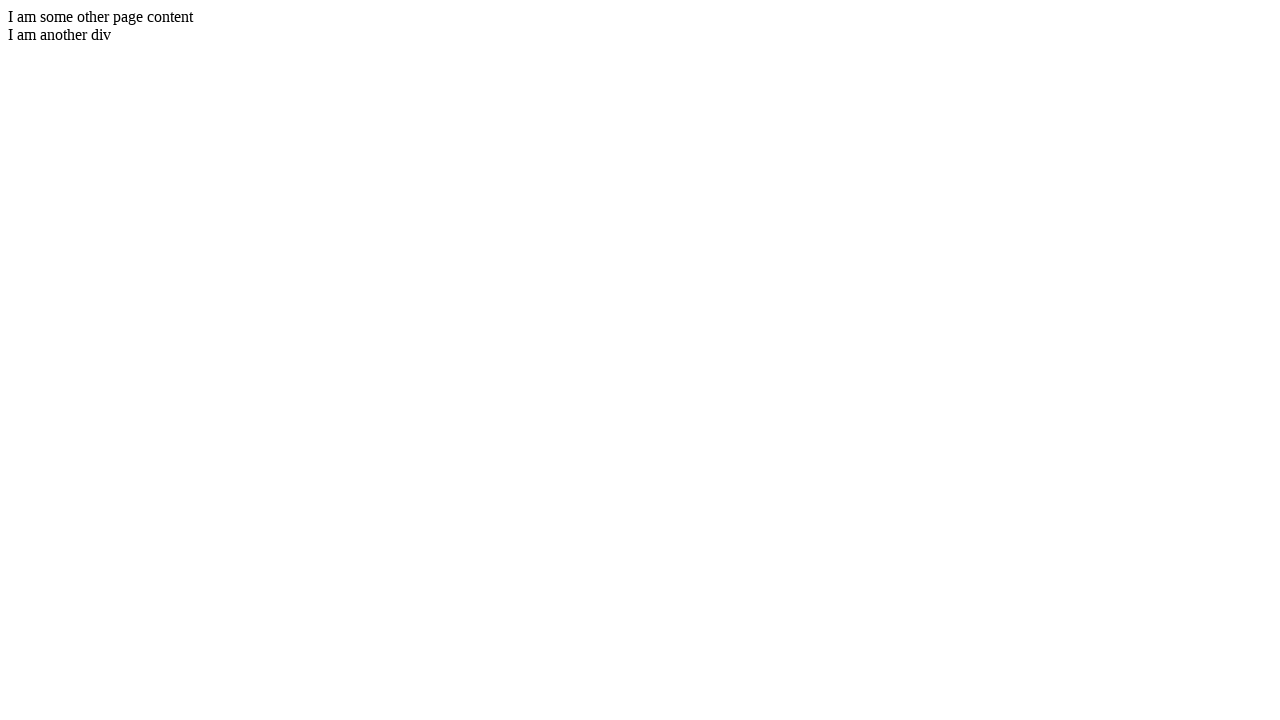